Tests iframe handling by switching to an iframe and filling a form field with a name value

Starting URL: https://www.w3schools.com/html/tryit.asp?filename=tryhtml_form_submit

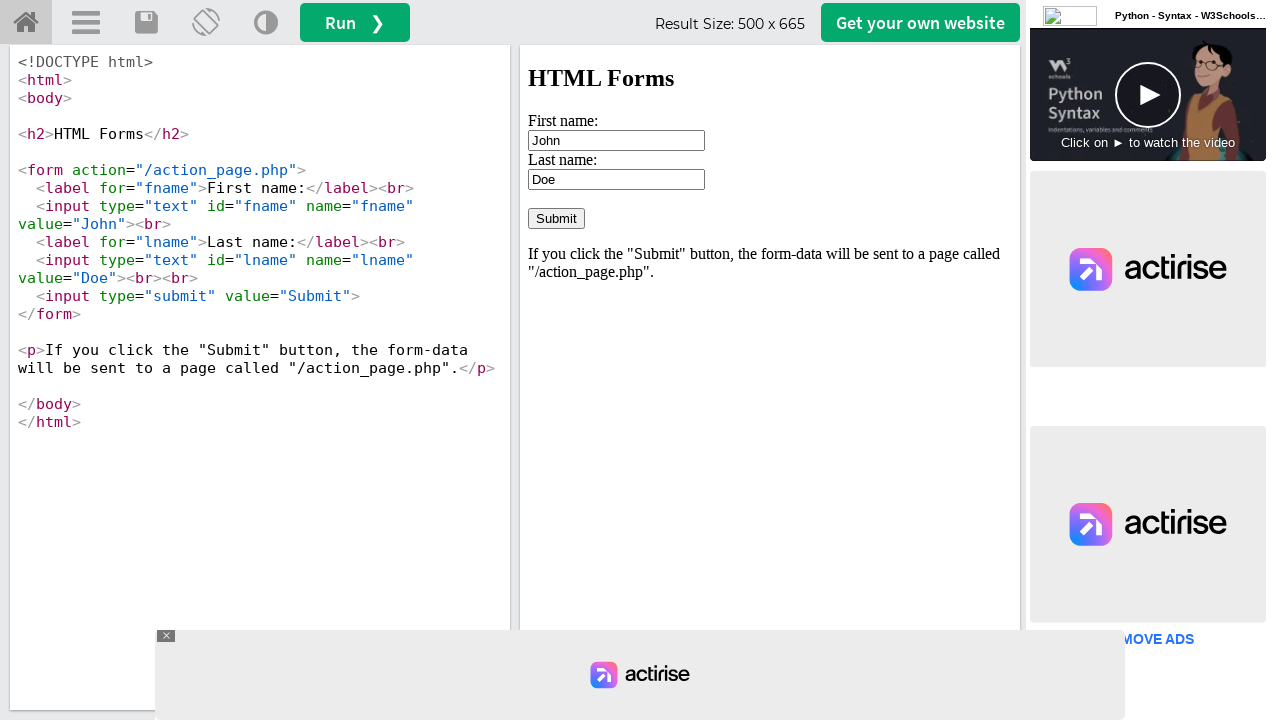

Located iframe with name 'iframeResult'
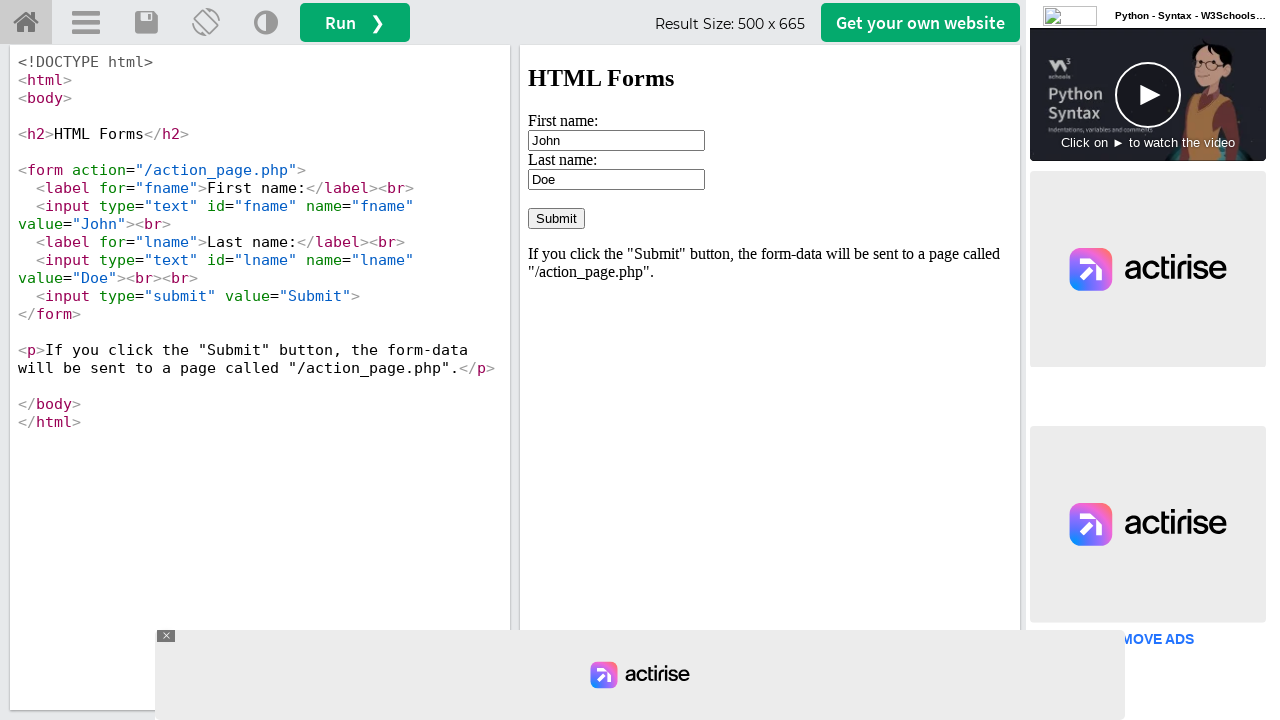

Cleared the first name field in iframe on iframe[name='iframeResult'] >> internal:control=enter-frame >> #fname
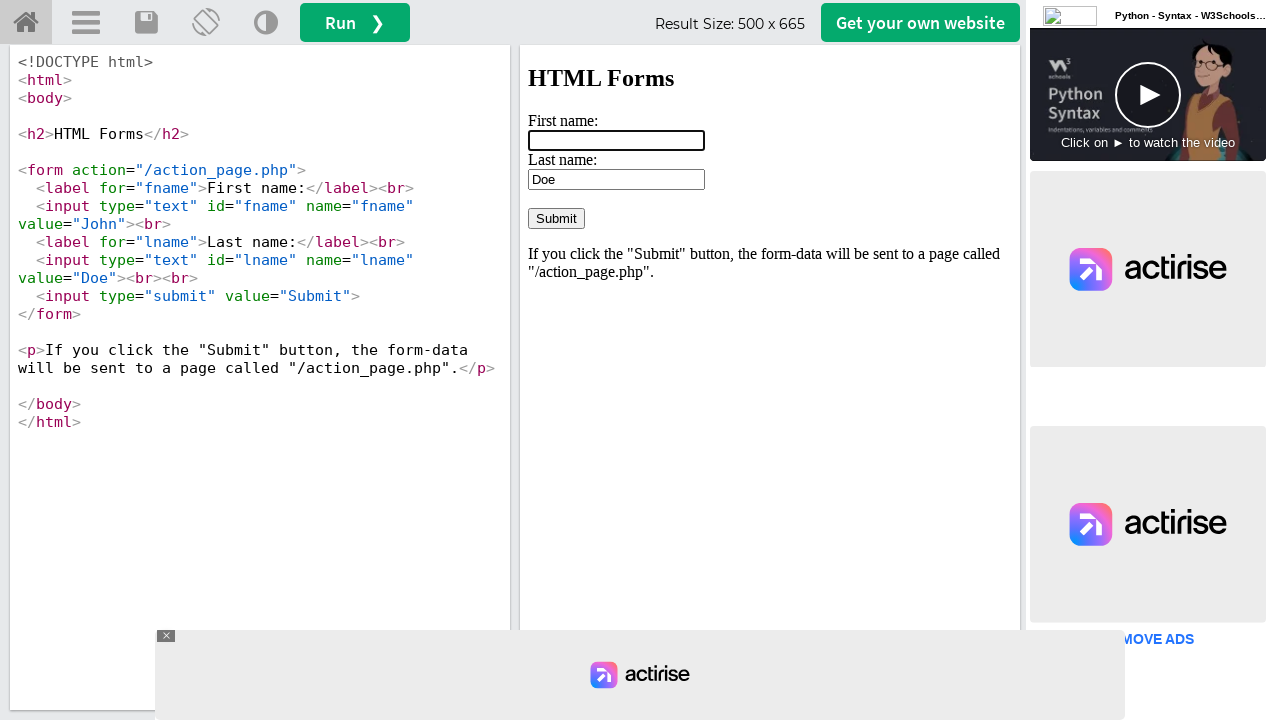

Filled the first name field with 'Afsar' on iframe[name='iframeResult'] >> internal:control=enter-frame >> #fname
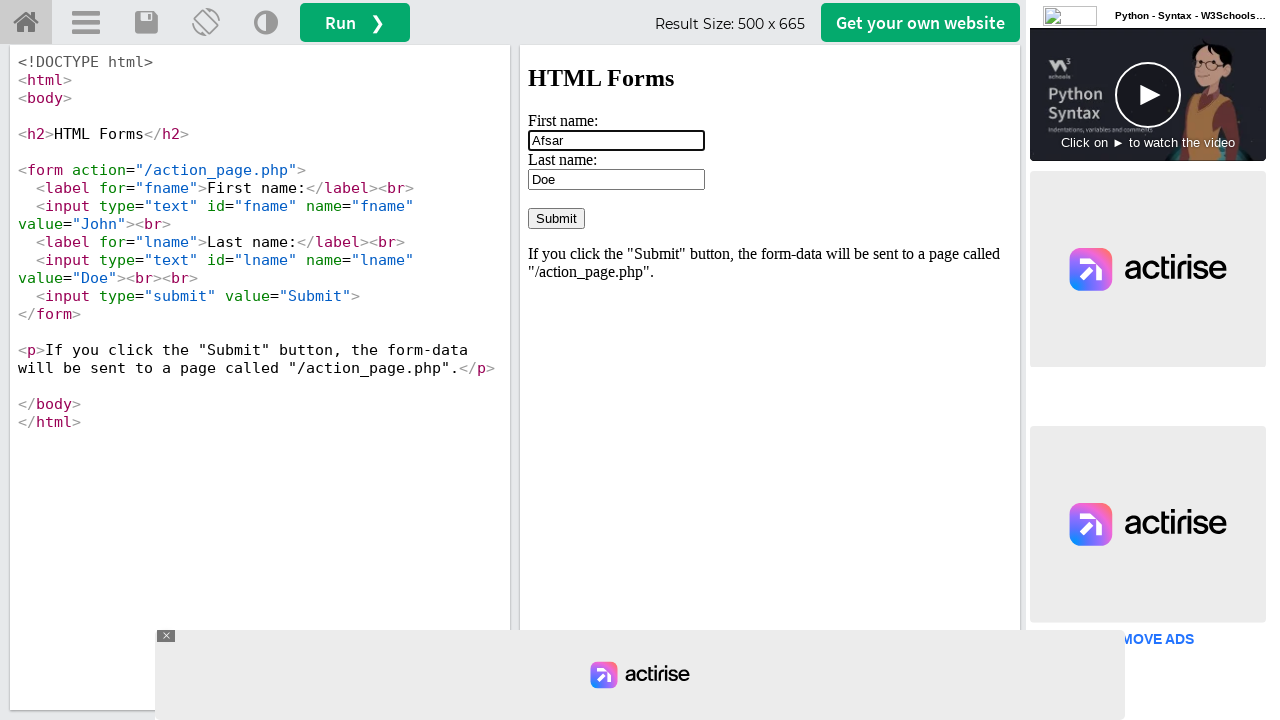

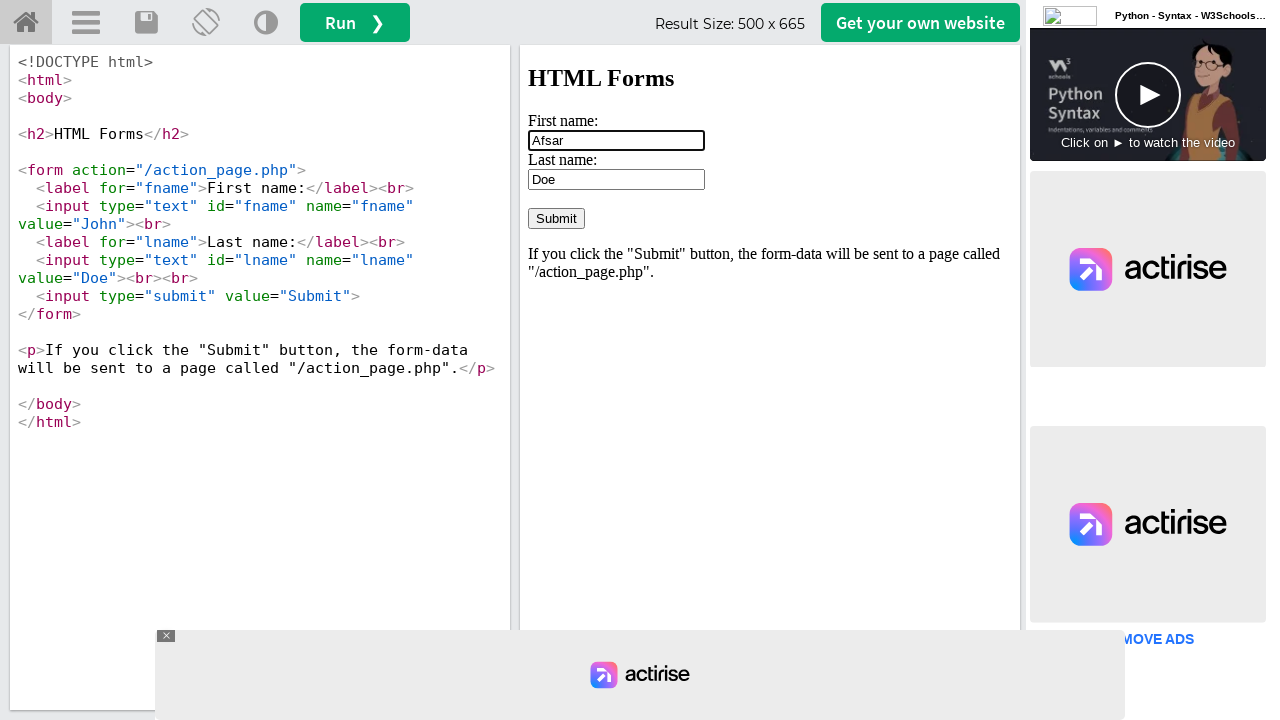